Tests selecting the grey car (option 2) by entering "2" in the car selection prompt.

Starting URL: https://borbely-dominik-peter.github.io/WebProjekt3/

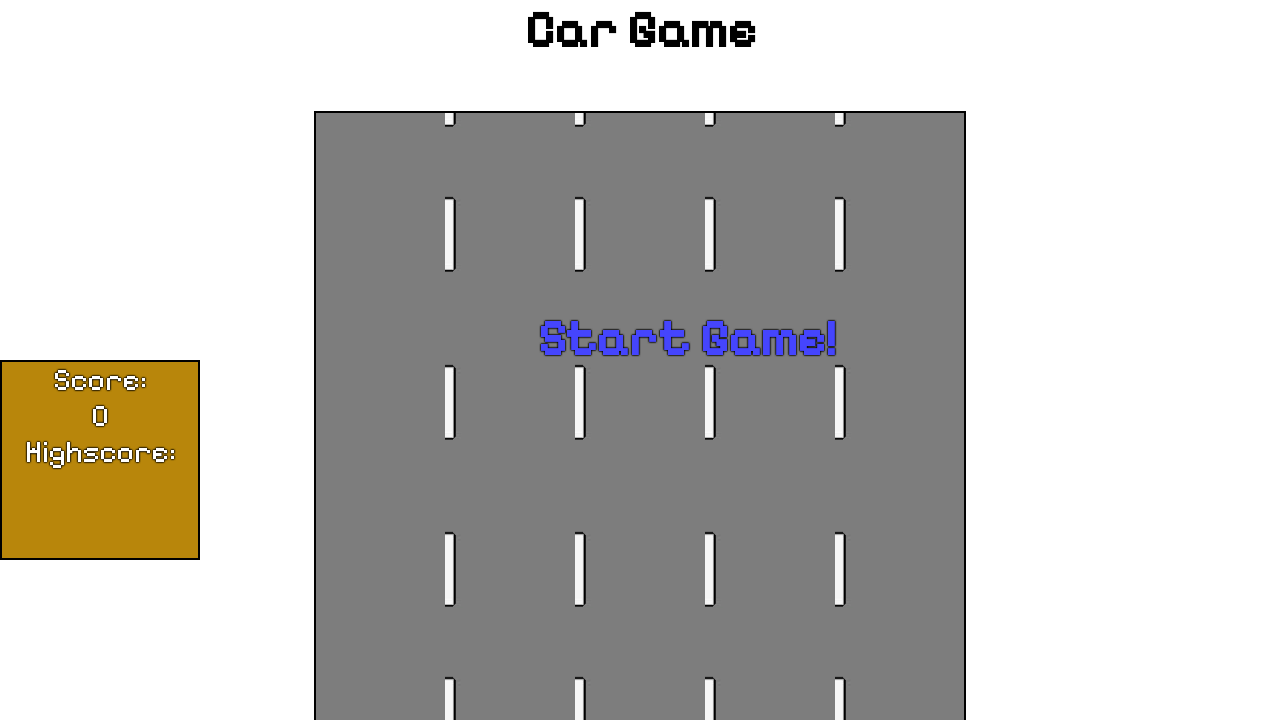

Set up dialog handler to accept '2' for grey car selection
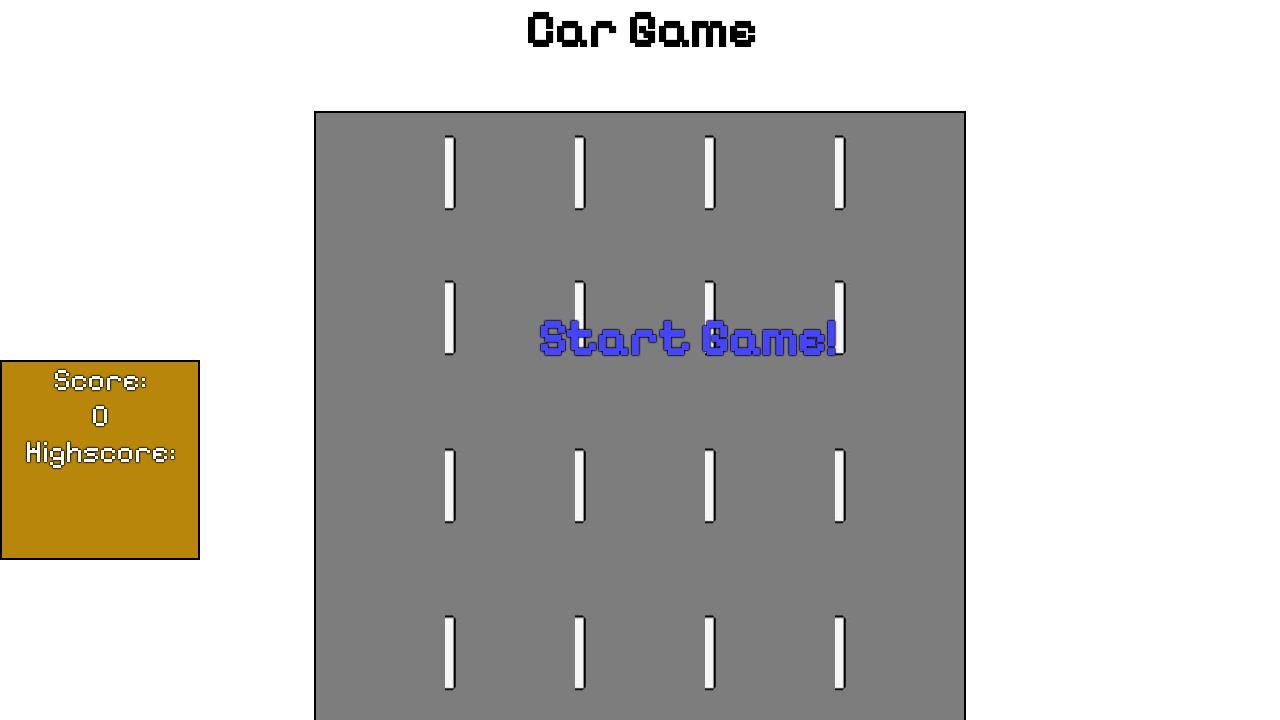

Clicked start game text to begin car selection prompt at (687, 338) on #startText
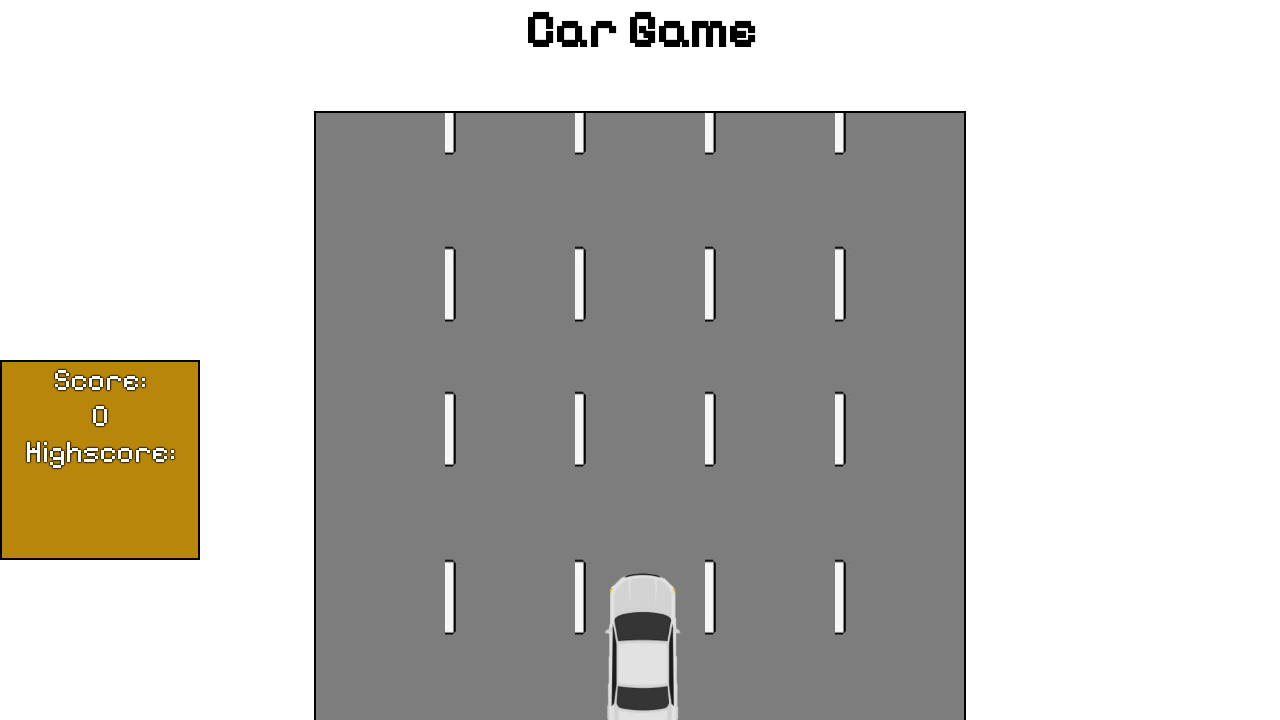

Grey car (option 2) image loaded in the DOM
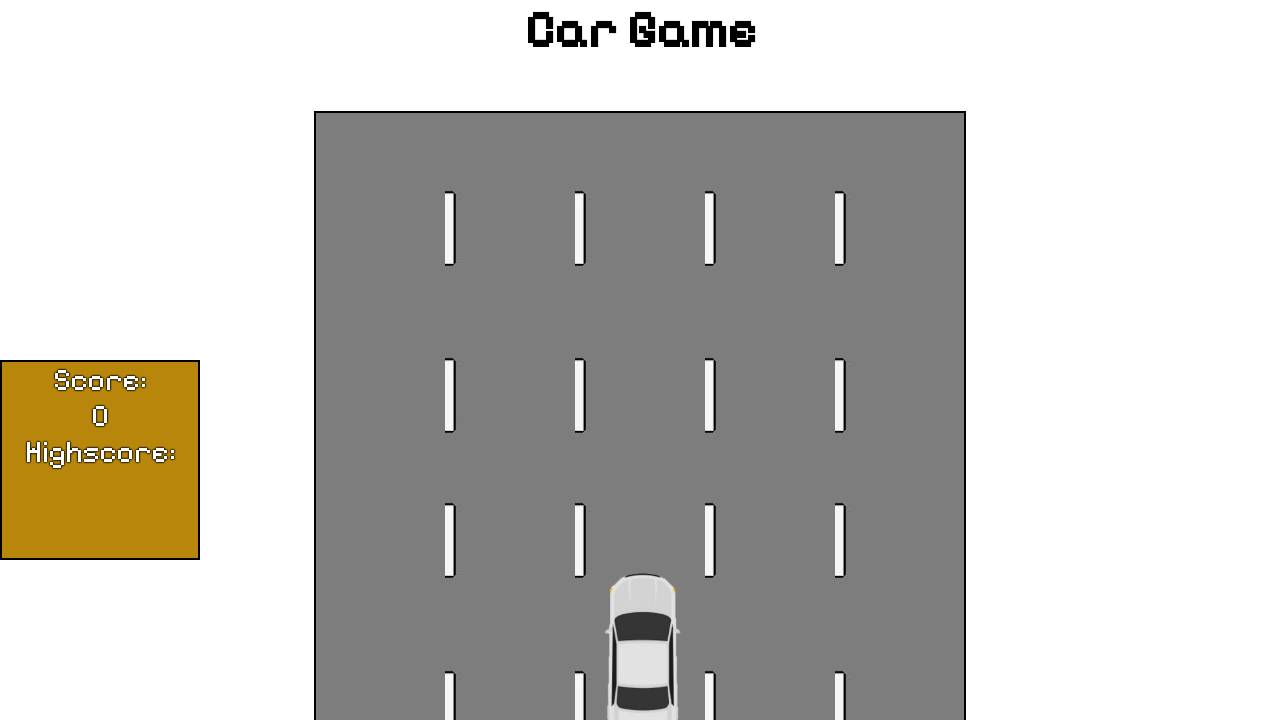

Retrieved source attribute of selected car image
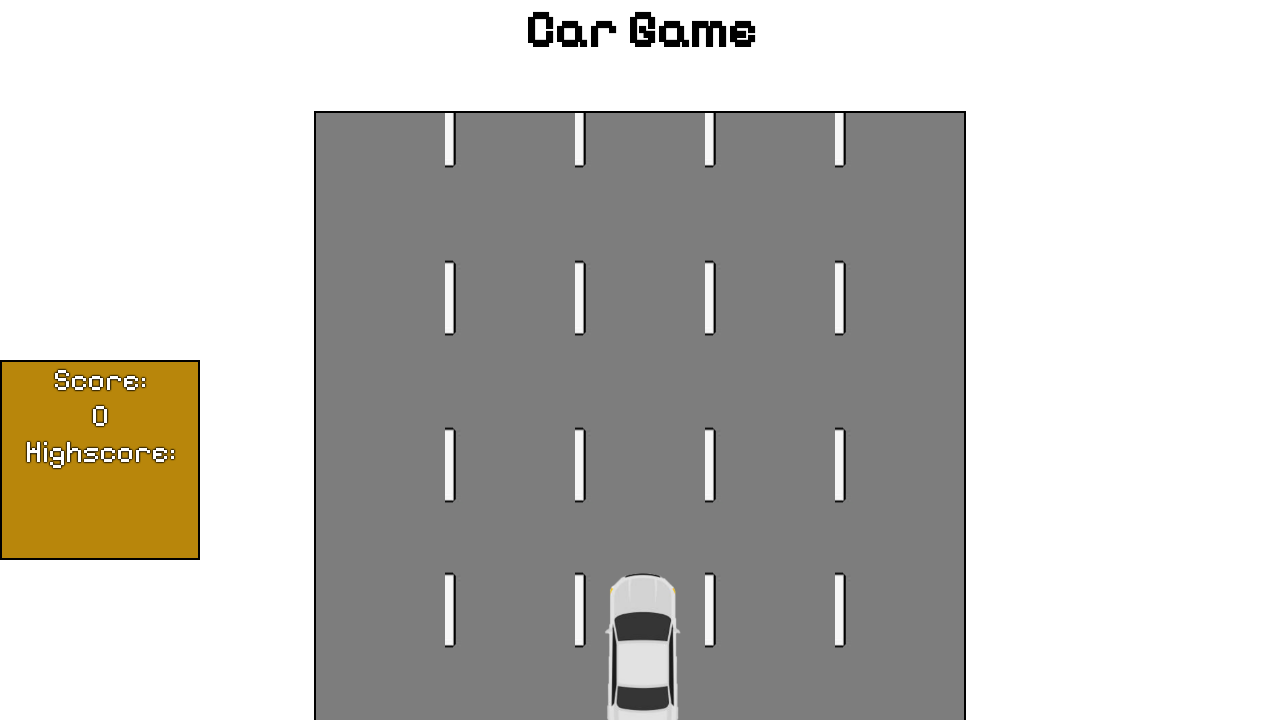

Verified that the selected car is the grey car (auto2.png)
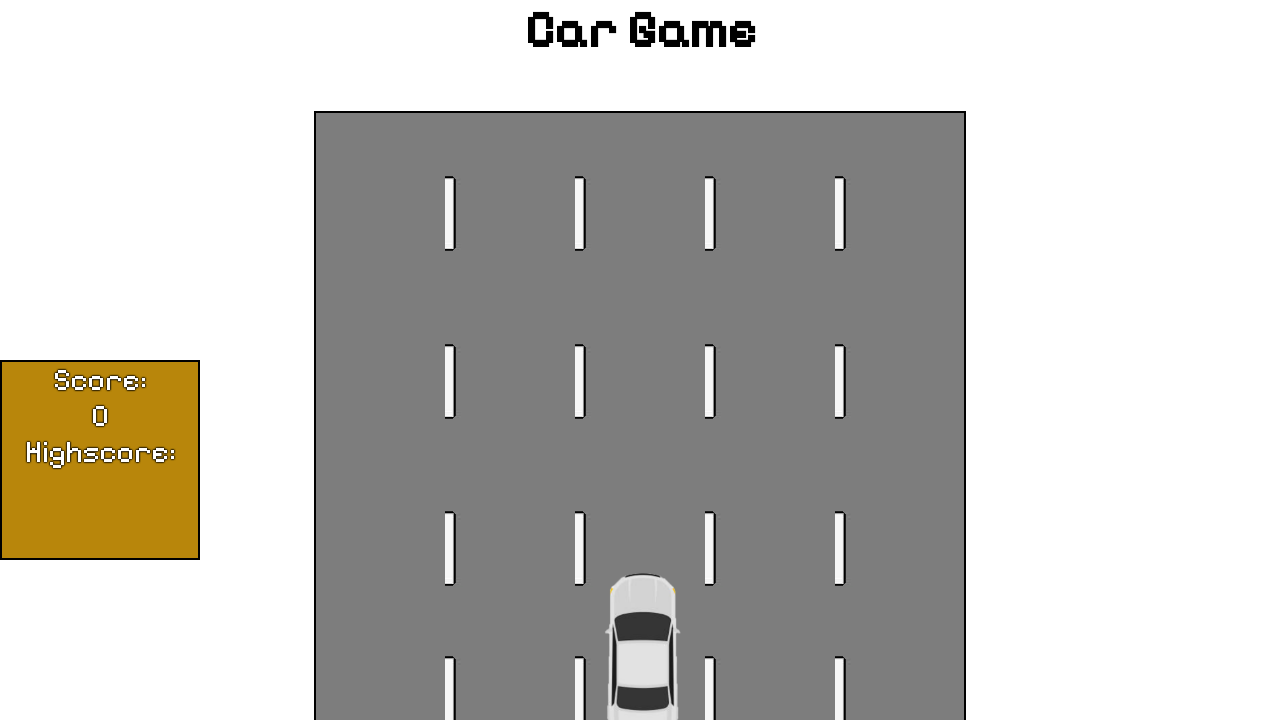

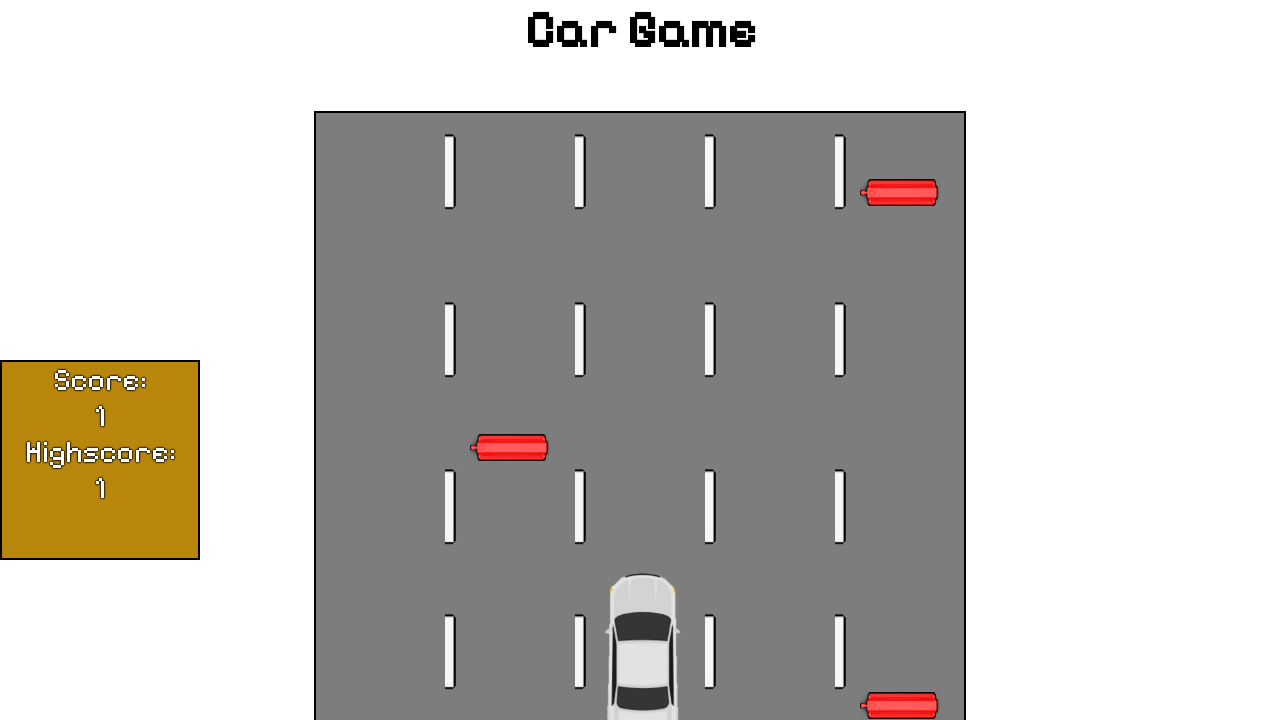